Tests that clicking the Due column header twice sorts the numeric Due column in descending order

Starting URL: http://the-internet.herokuapp.com/tables

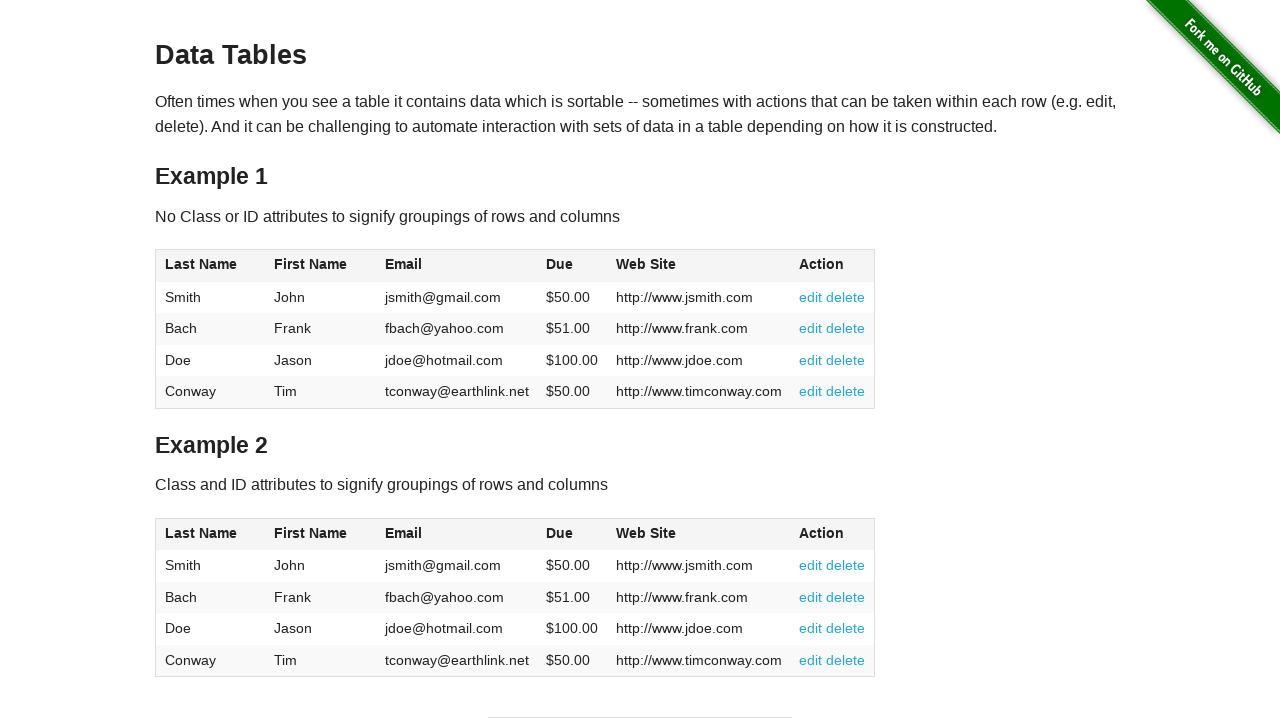

Clicked Due column header first time for ascending sort at (572, 266) on #table1 thead tr th:nth-child(4)
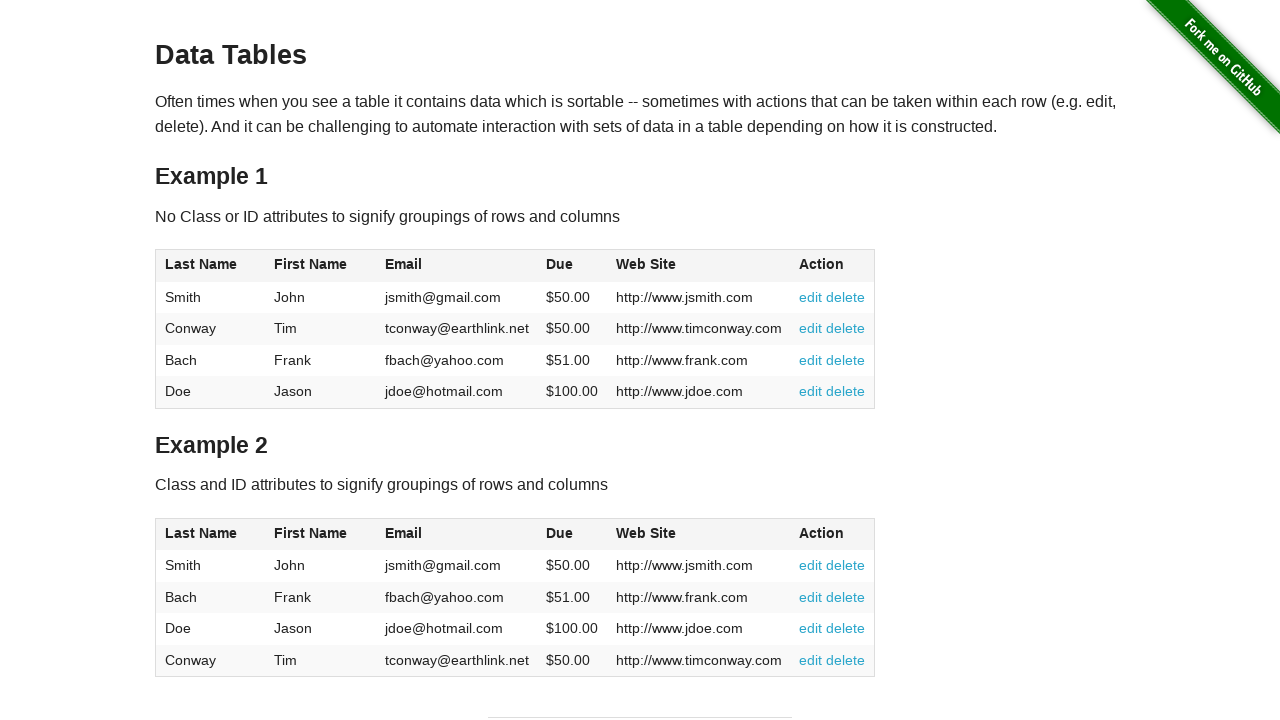

Clicked Due column header second time for descending sort at (572, 266) on #table1 thead tr th:nth-child(4)
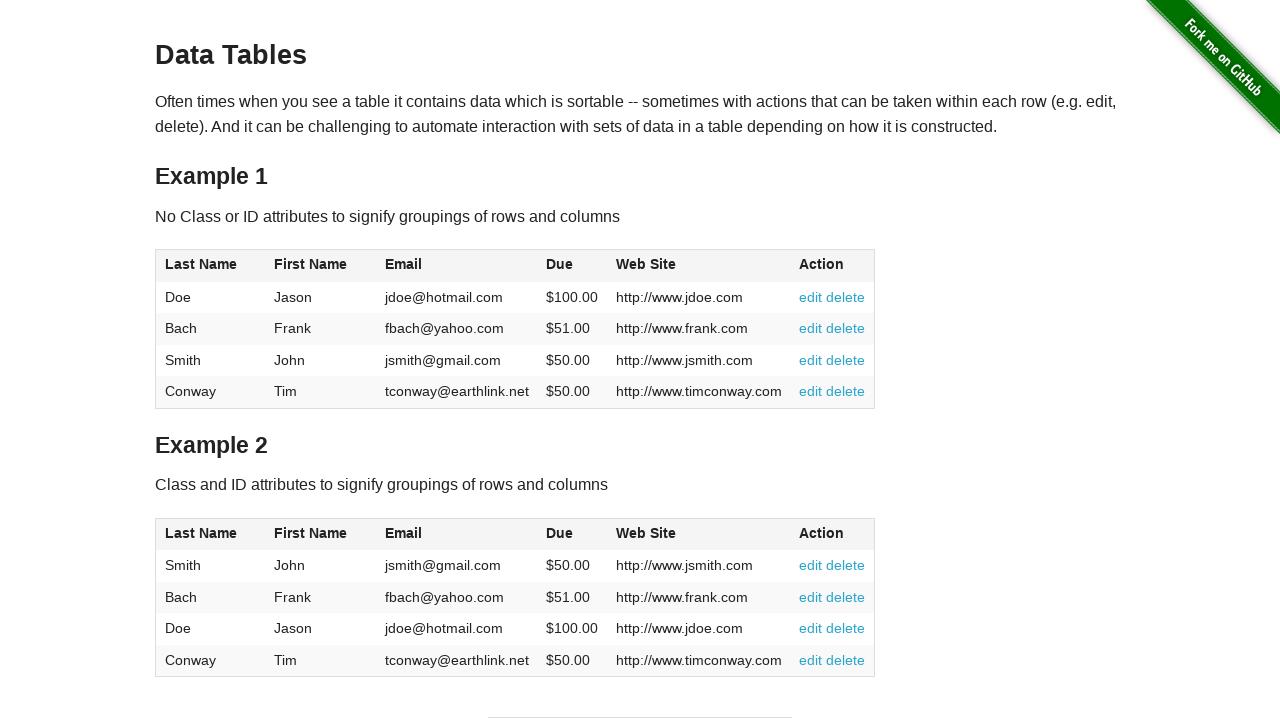

Due column cells loaded and visible
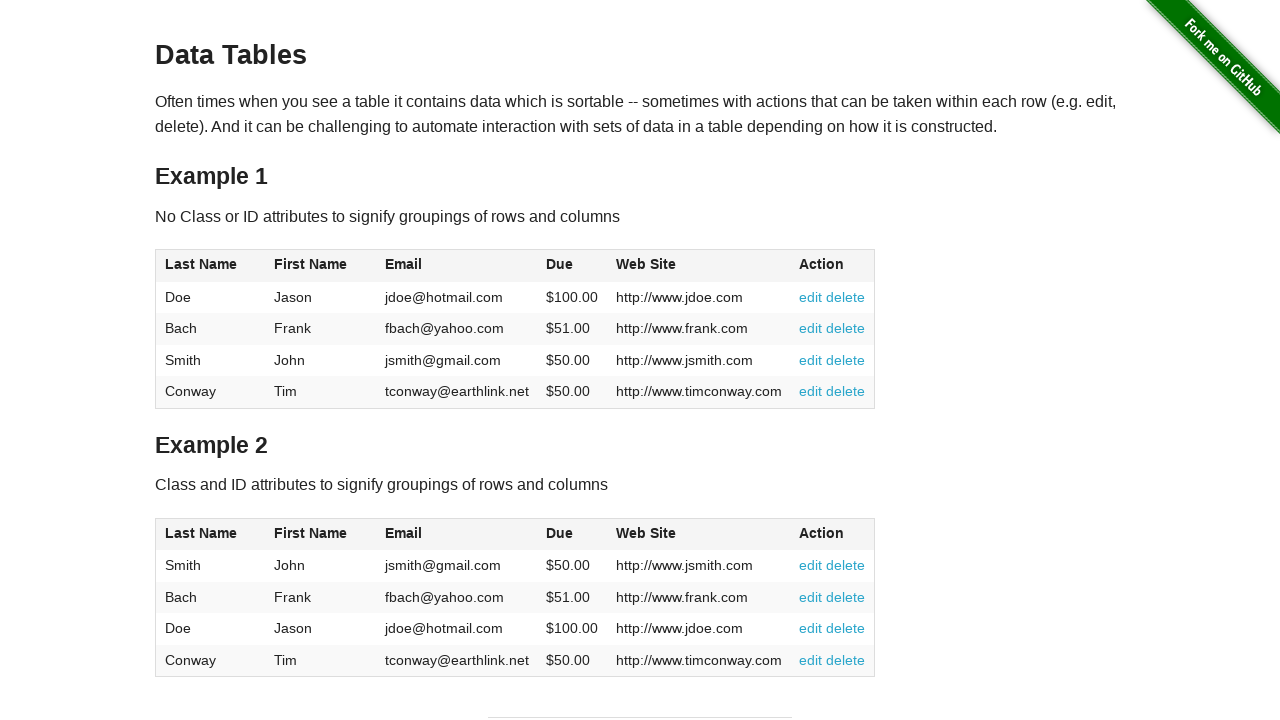

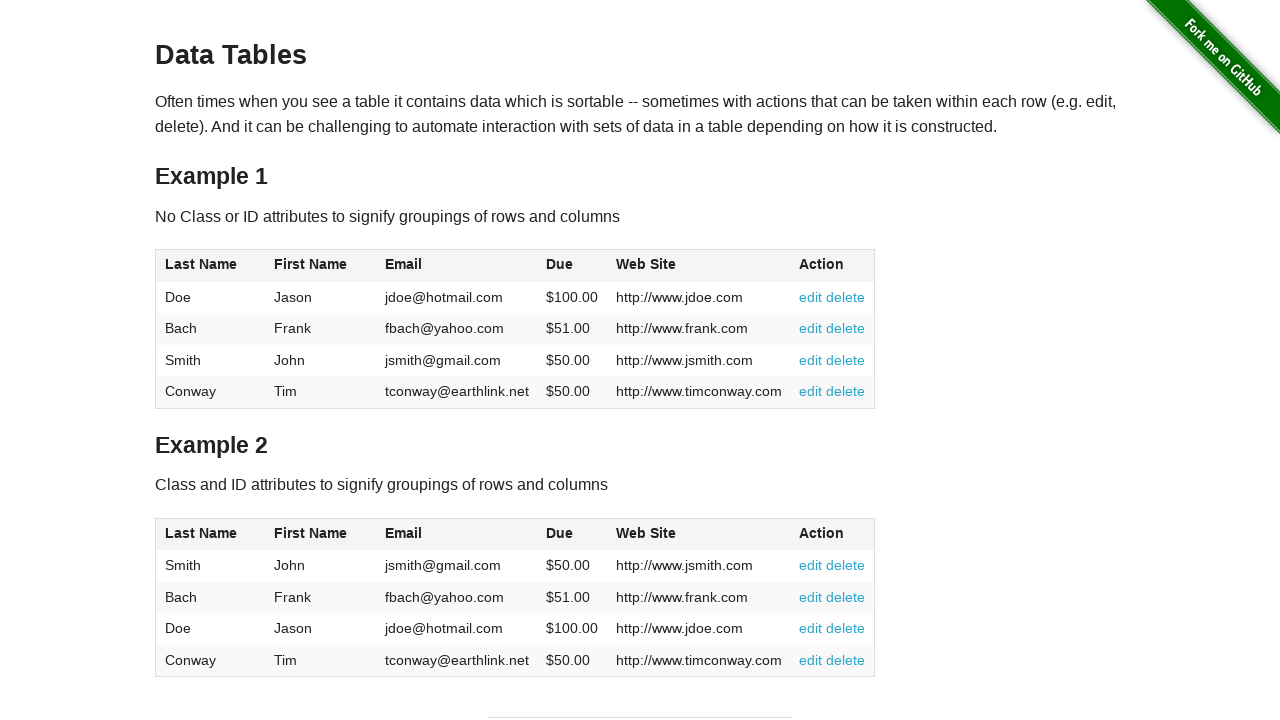